Tests synchronization functionality by clicking a button to reveal options and then selecting the first option

Starting URL: https://www.syntaxprojects.com/synchronization-waits-homework.php

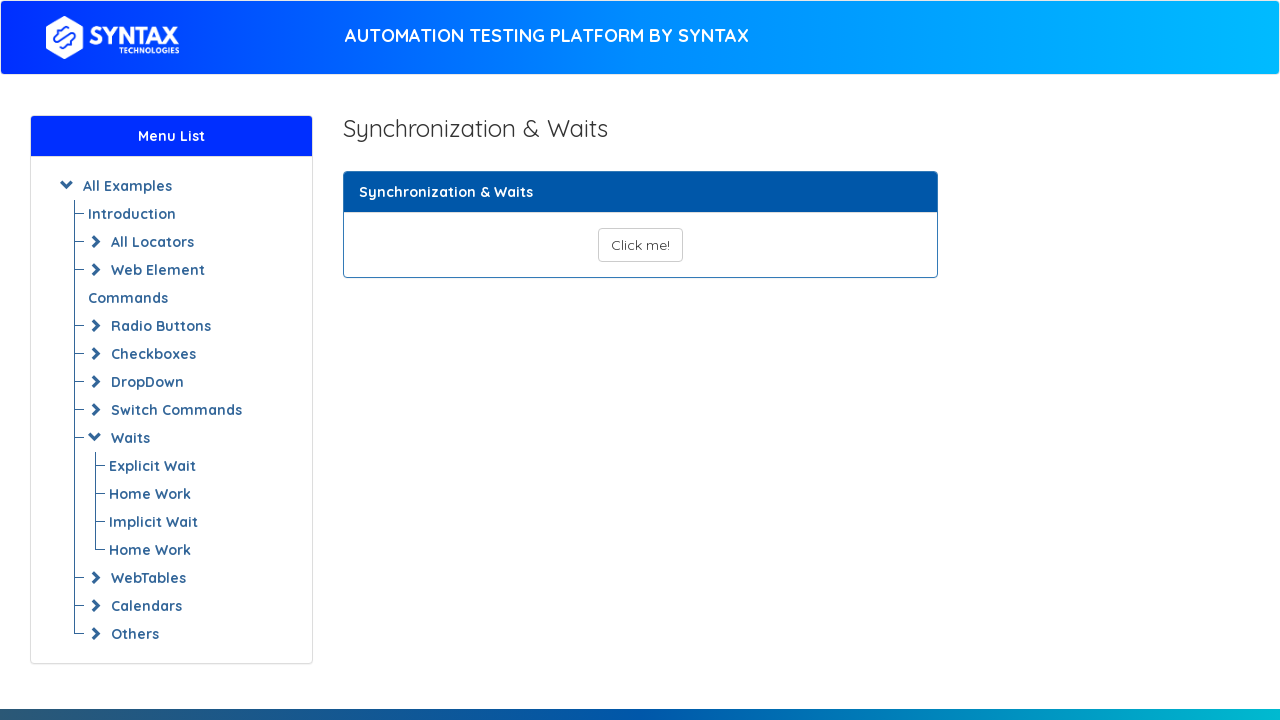

Clicked 'show text' button to reveal options at (640, 245) on button#show_text_synchronize_three
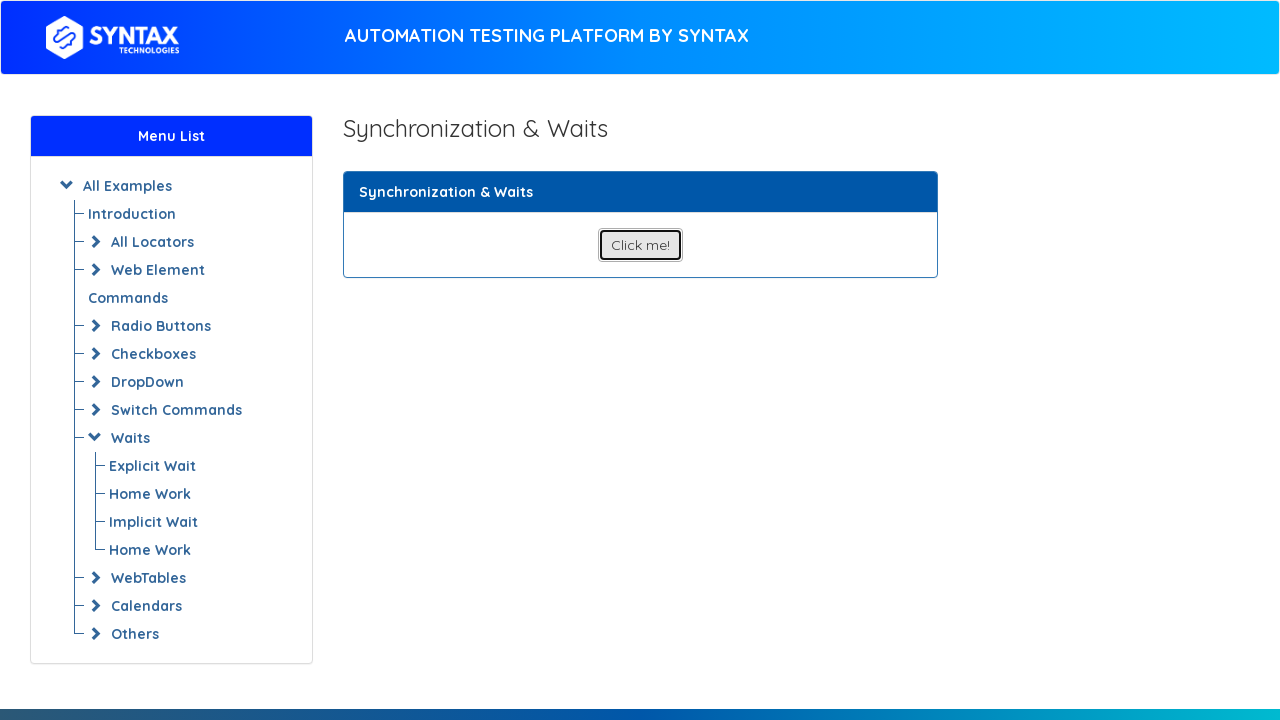

Selected Option-1 from revealed options at (608, 345) on input[value='Option-1']
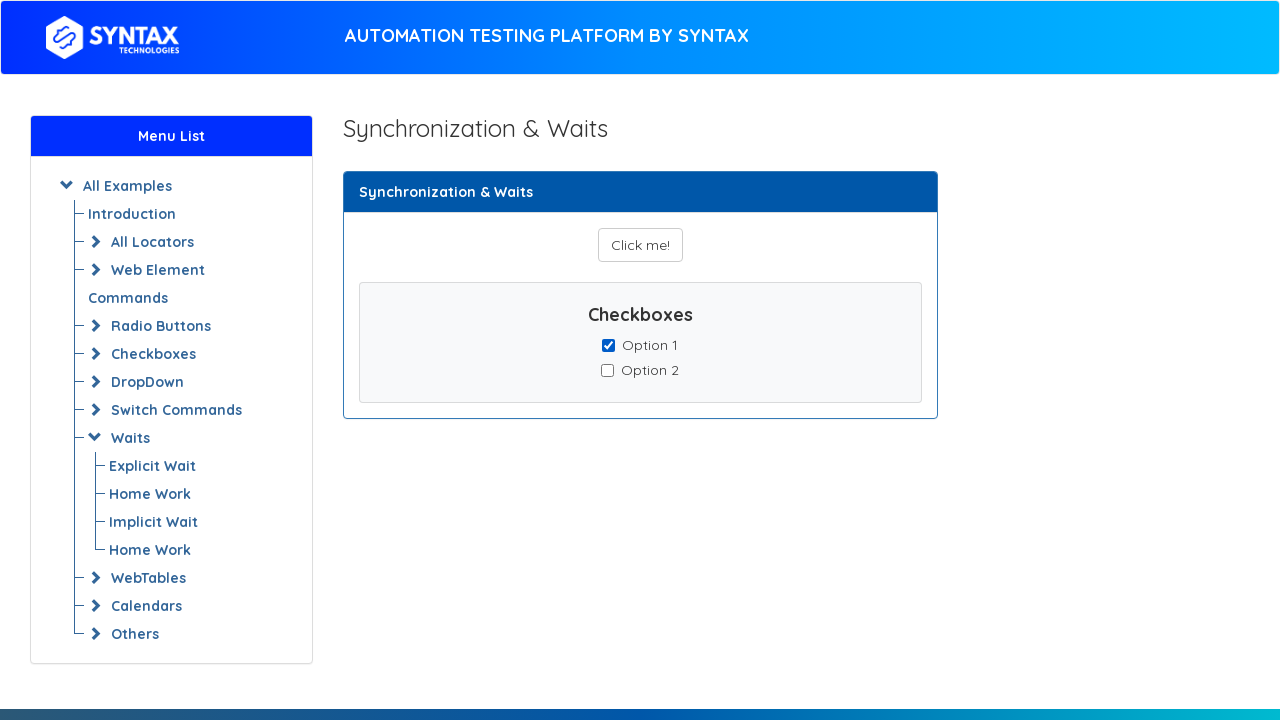

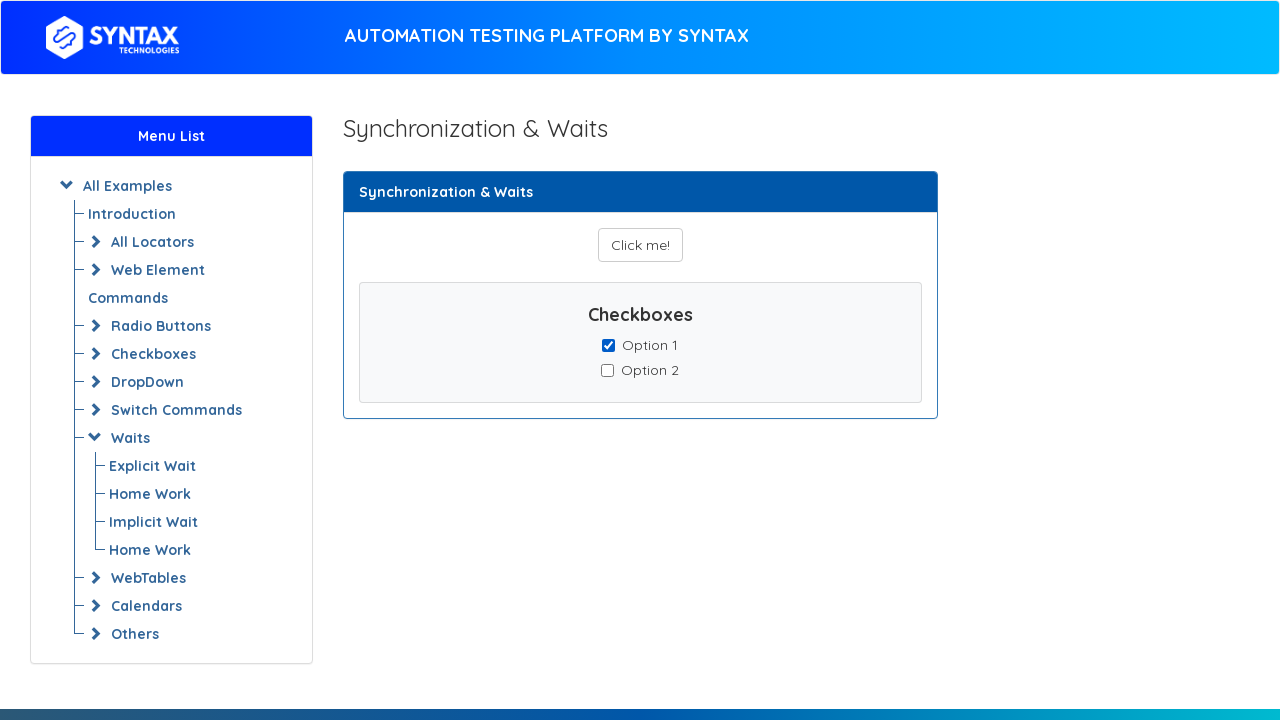